Interacts with an online piano keyboard by clicking on various piano keys to play a sequence of musical notes on a music lesson website.

Starting URL: https://www.apronus.com/music/lessons/unit01.htm

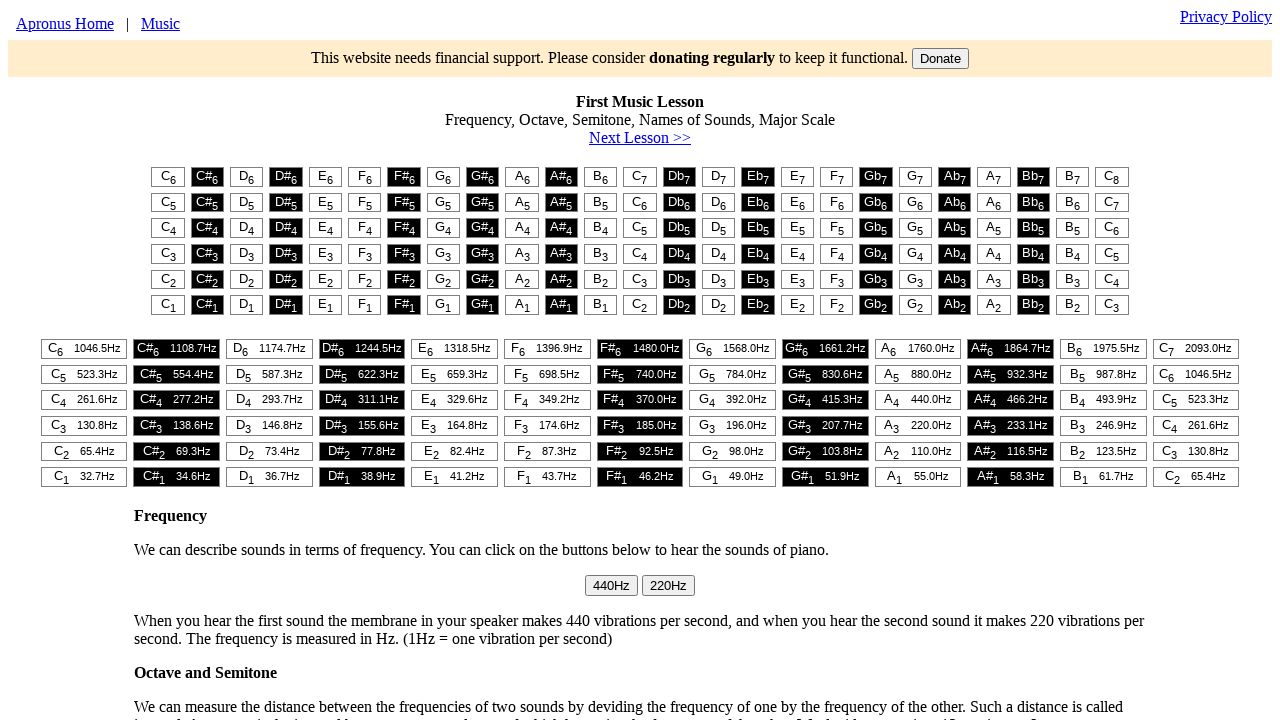

Clicked piano key at column 5 at (325, 177) on #t1 > table > tr:nth-child(1) > td:nth-child(5)
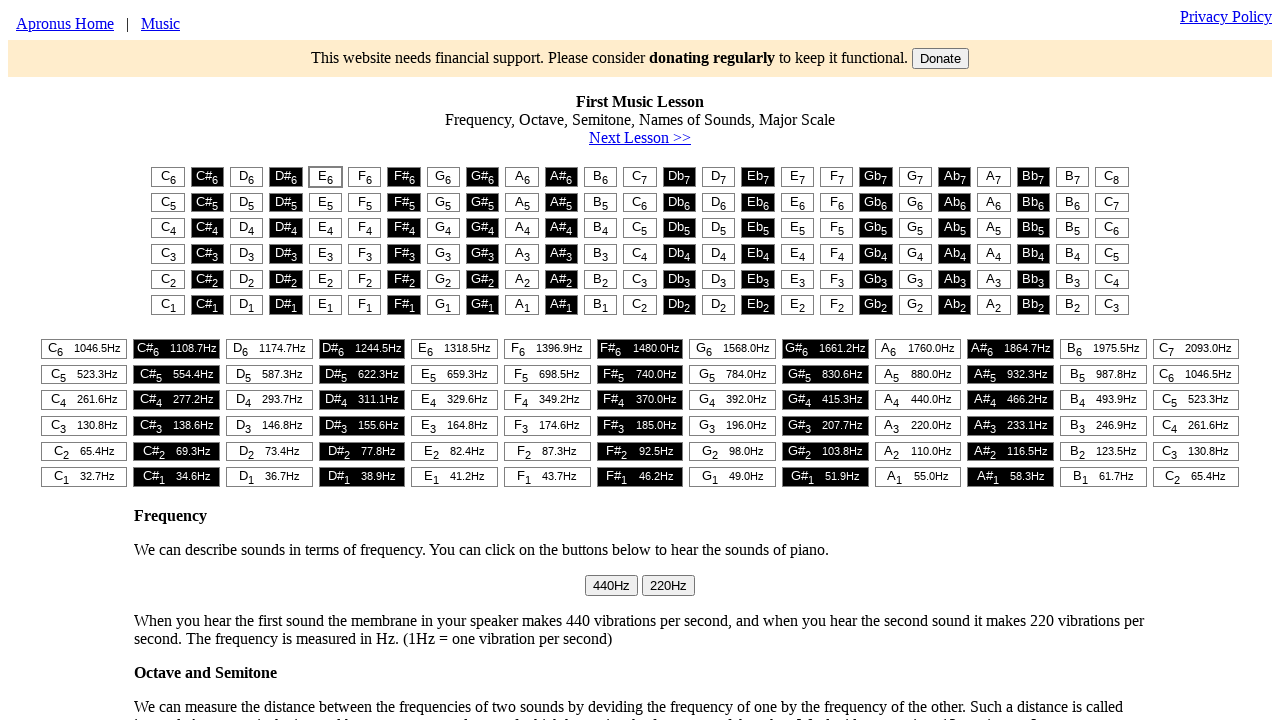

Clicked piano key at column 1 at (168, 177) on #t1 > table > tr:nth-child(1) > td:nth-child(1)
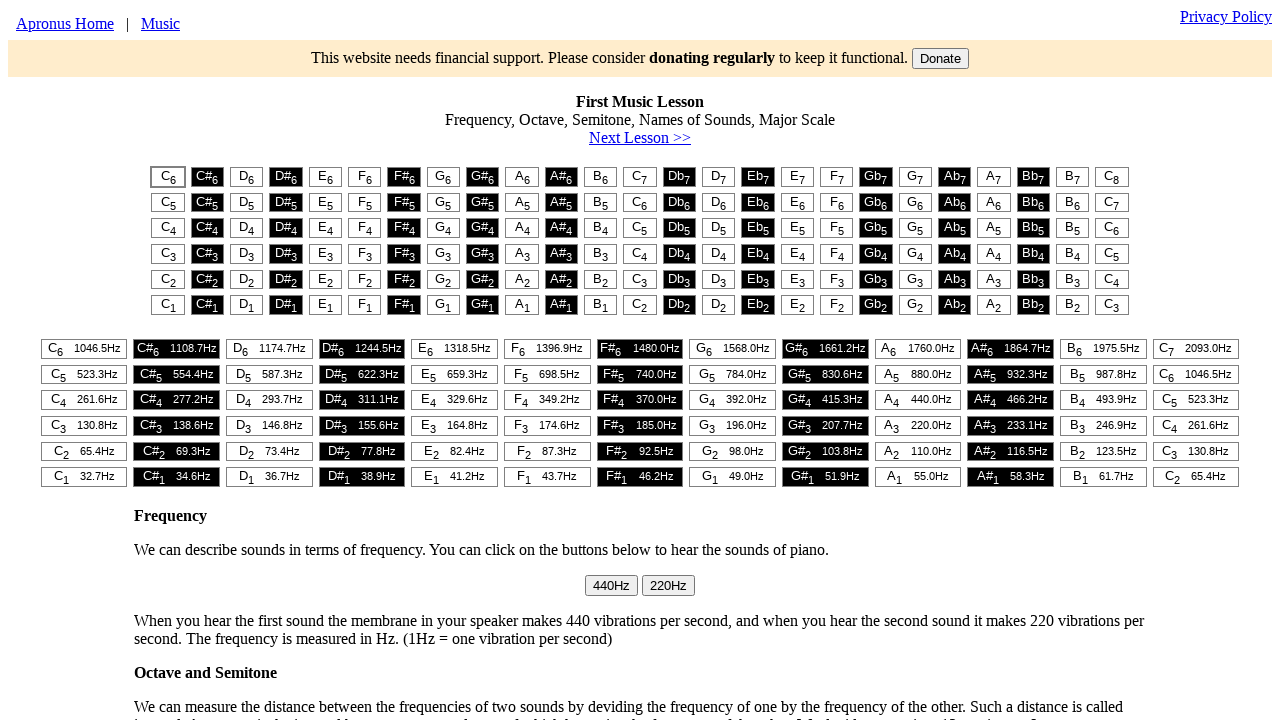

Clicked piano key at column 8 at (443, 177) on #t1 > table > tr:nth-child(1) > td:nth-child(8)
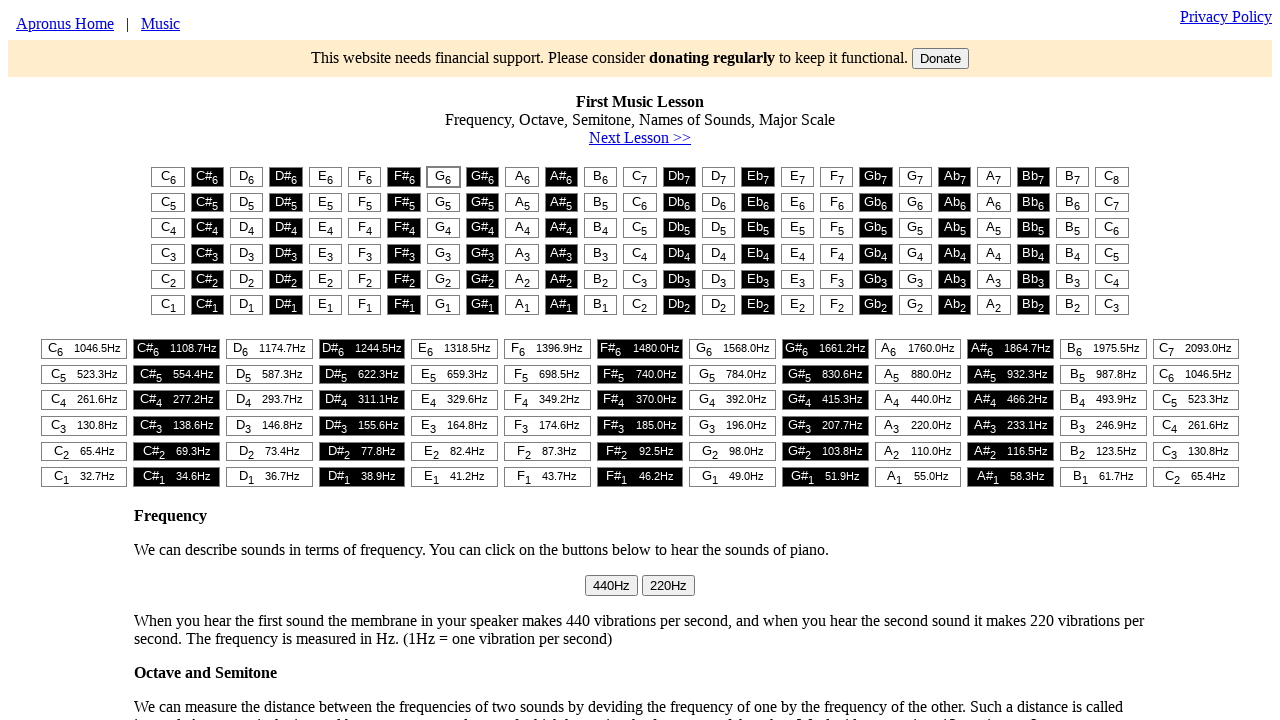

Clicked piano key at column 10 at (522, 177) on #t1 > table > tr:nth-child(1) > td:nth-child(10)
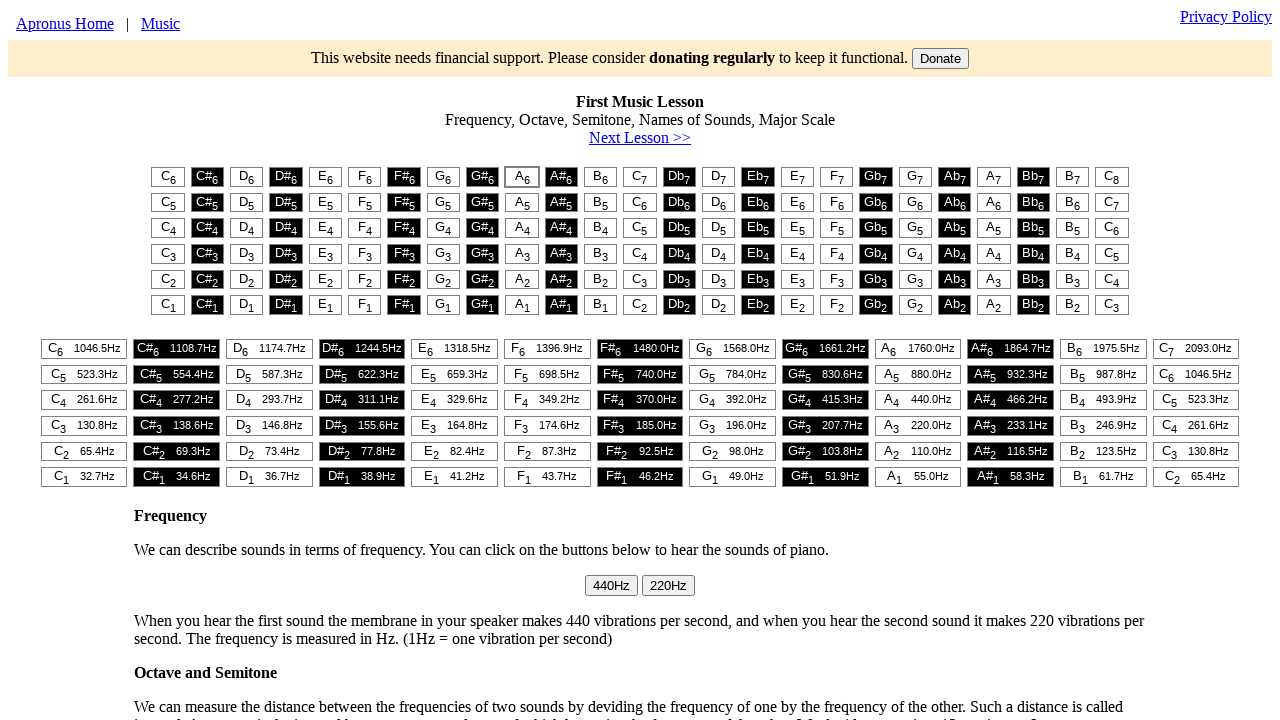

Clicked piano key at column 1 at (168, 177) on #t1 > table > tr:nth-child(1) > td:nth-child(1)
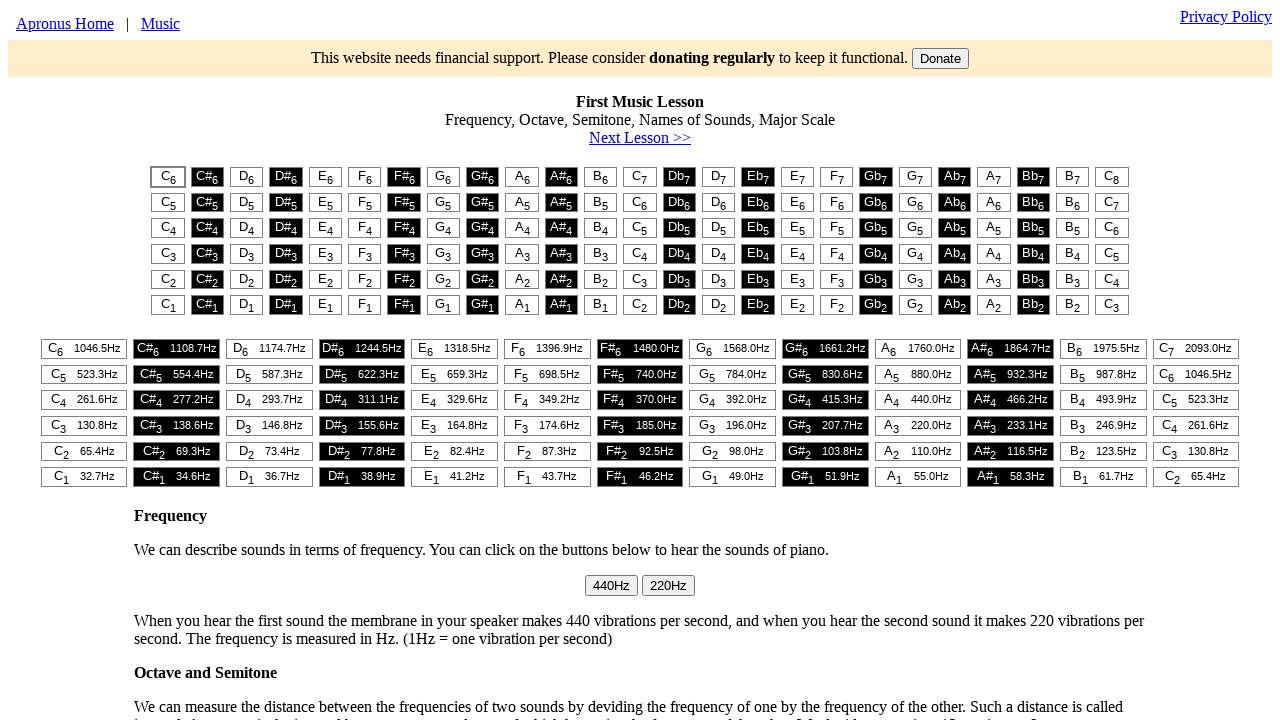

Clicked piano key at column 7 at (404, 177) on #t1 > table > tr:nth-child(1) > td:nth-child(7)
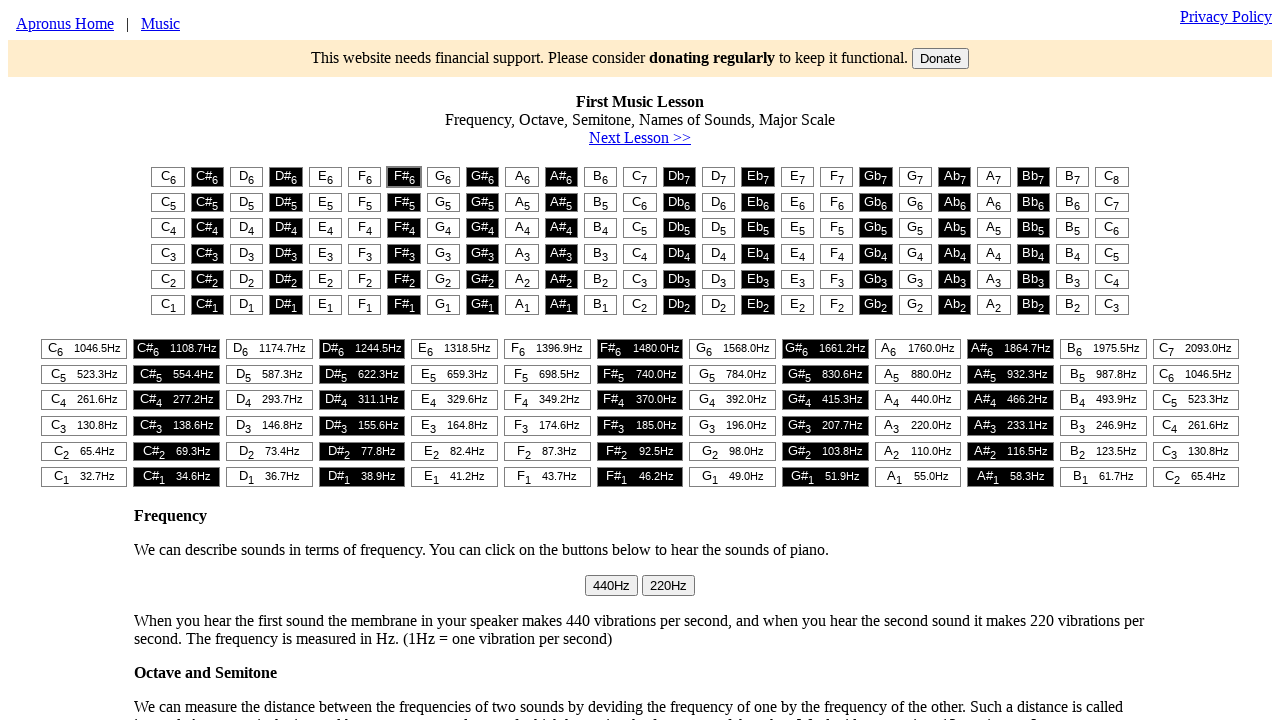

Clicked piano key at column 6 at (365, 177) on #t1 > table > tr:nth-child(1) > td:nth-child(6)
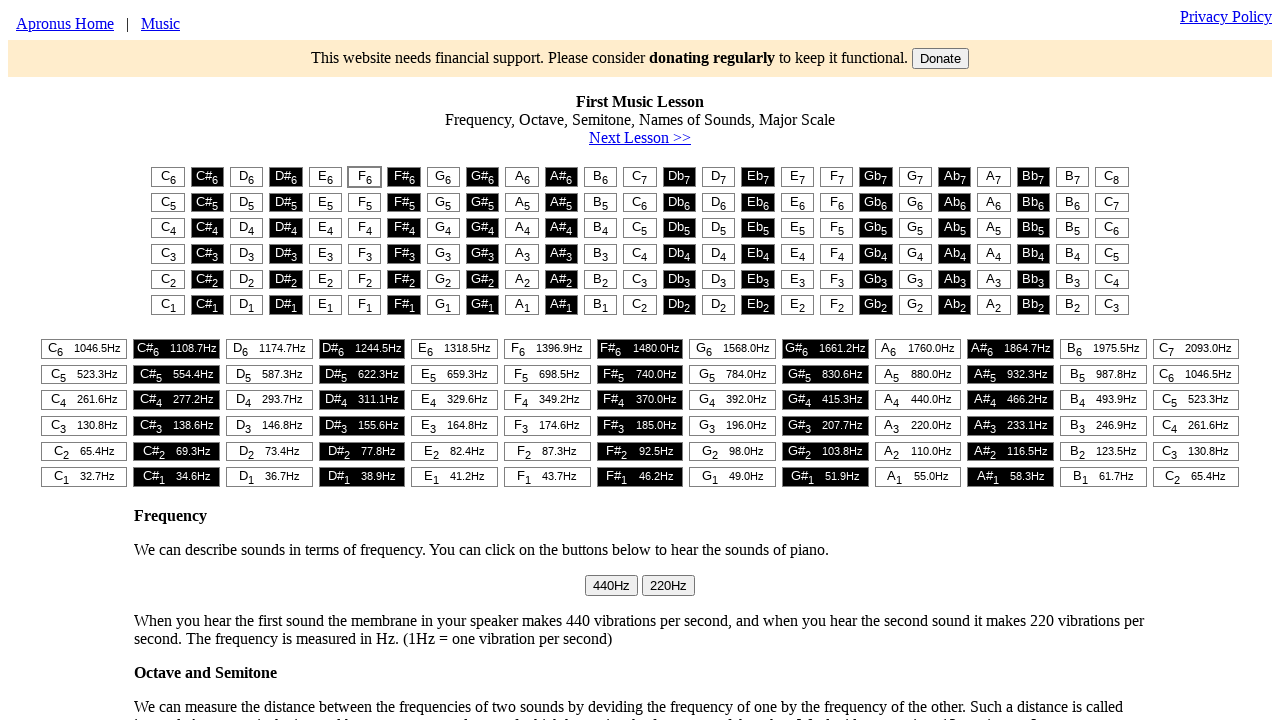

Clicked piano key at column 8 at (443, 177) on #t1 > table > tr:nth-child(1) > td:nth-child(8)
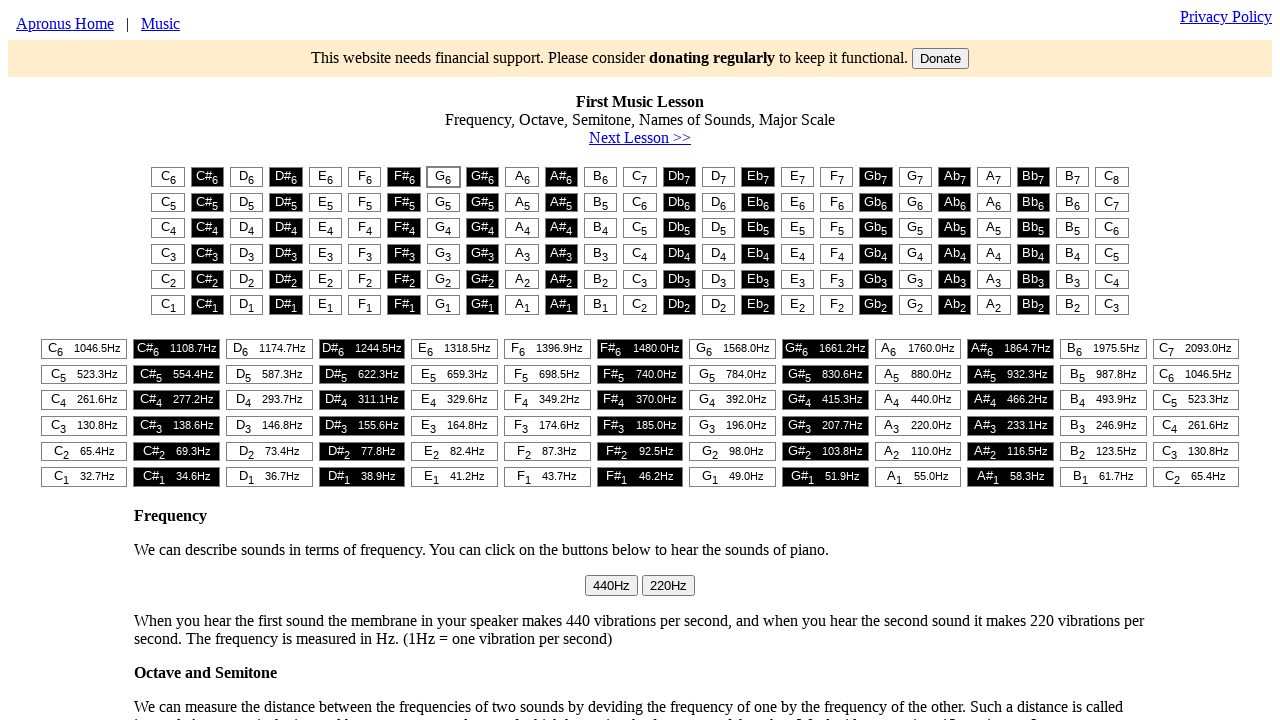

Clicked piano key at column 5 at (325, 177) on #t1 > table > tr:nth-child(1) > td:nth-child(5)
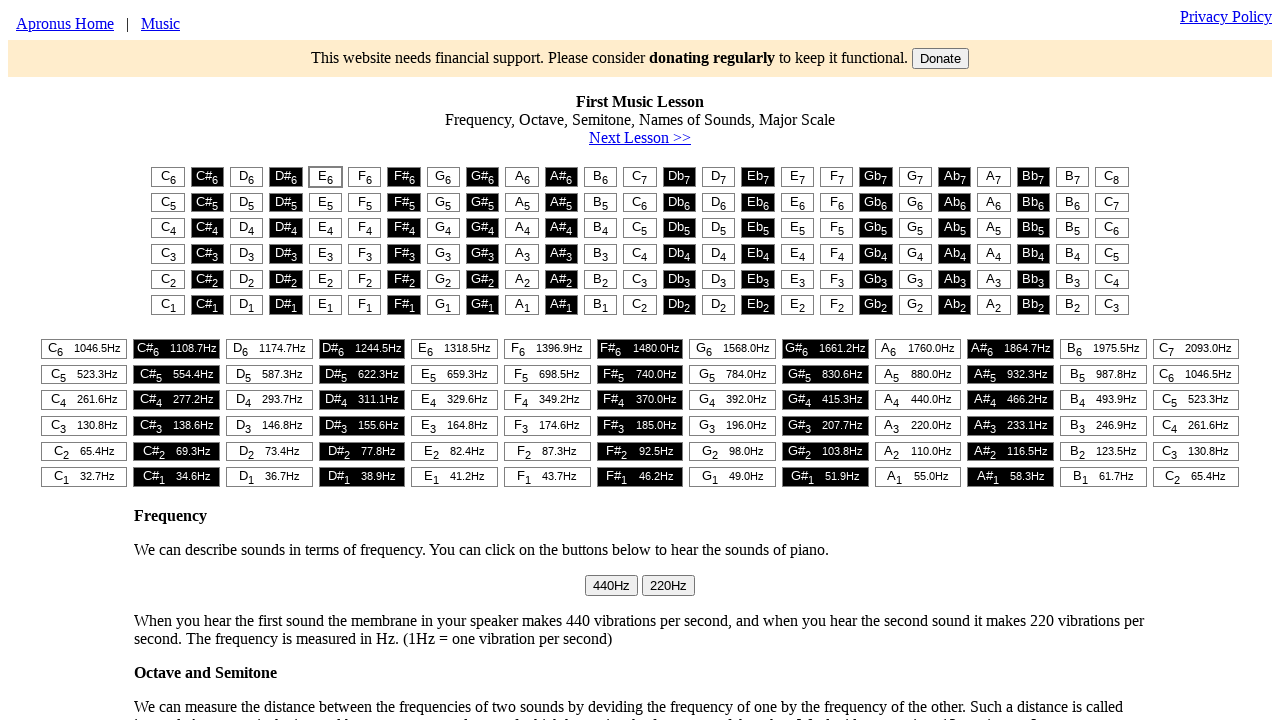

Clicked piano key at column 1 at (168, 177) on #t1 > table > tr:nth-child(1) > td:nth-child(1)
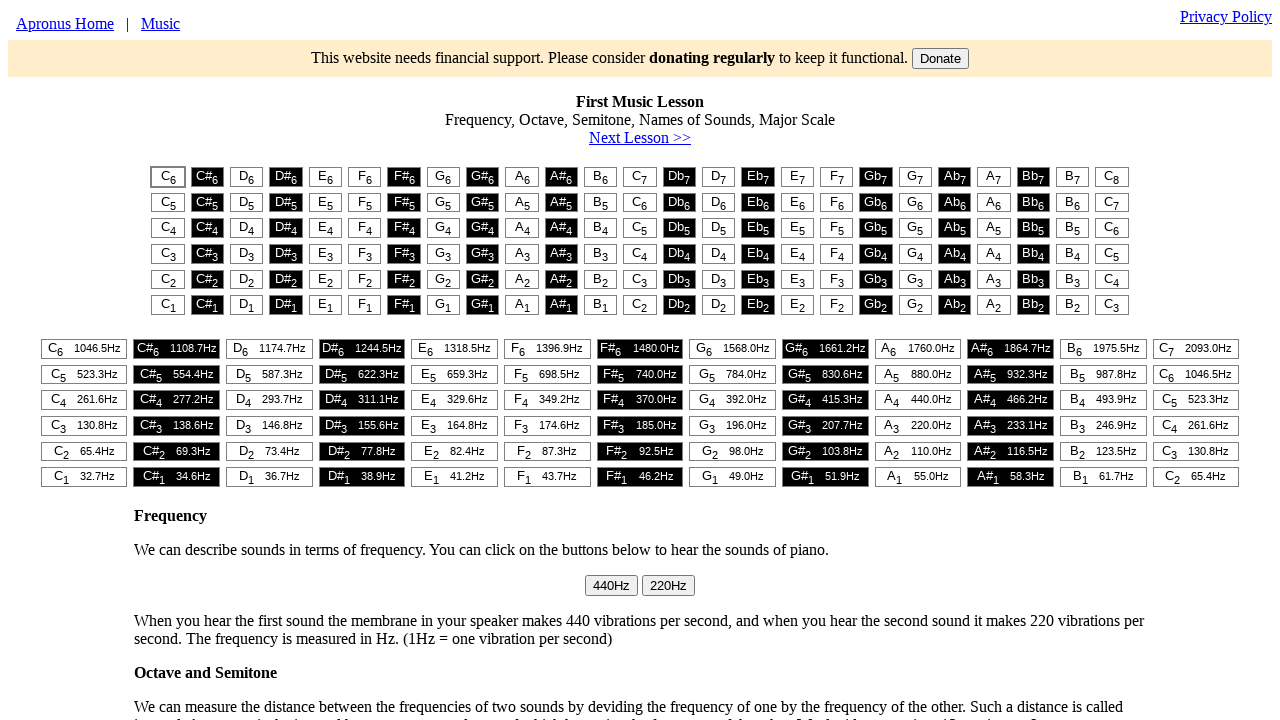

Clicked piano key at column 8 at (443, 177) on #t1 > table > tr:nth-child(1) > td:nth-child(8)
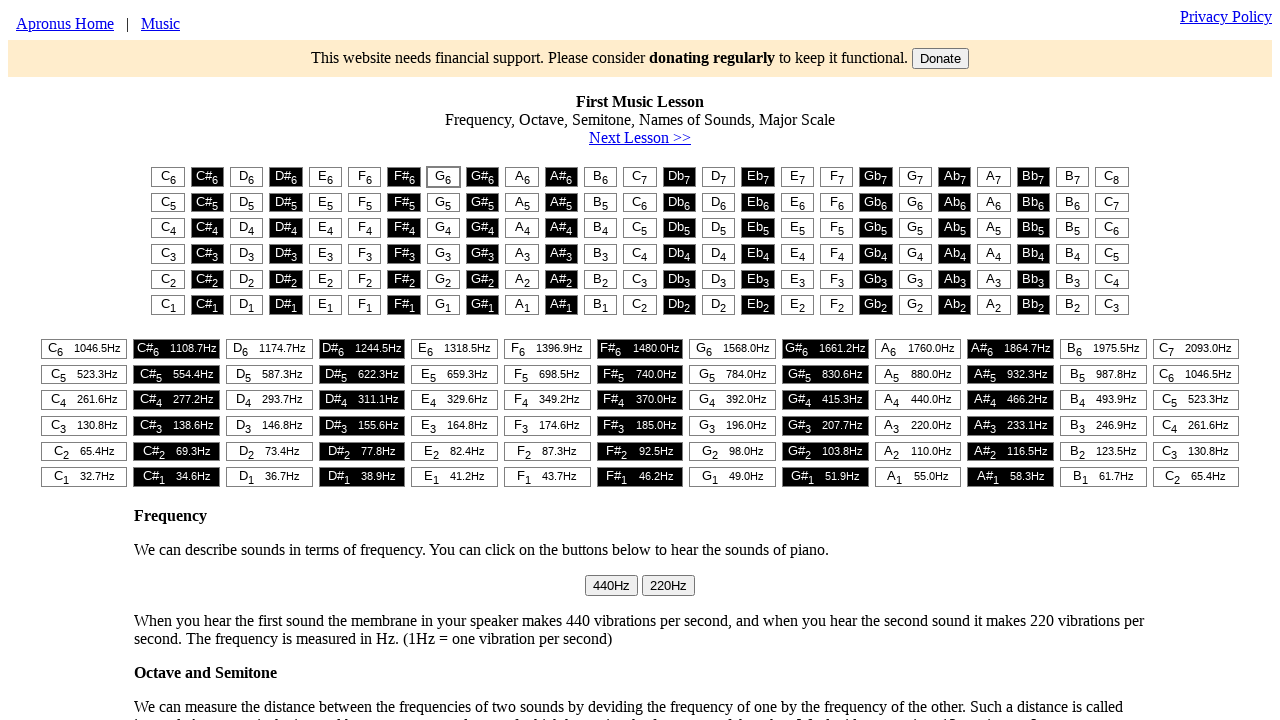

Clicked piano key at column 10 at (522, 177) on #t1 > table > tr:nth-child(1) > td:nth-child(10)
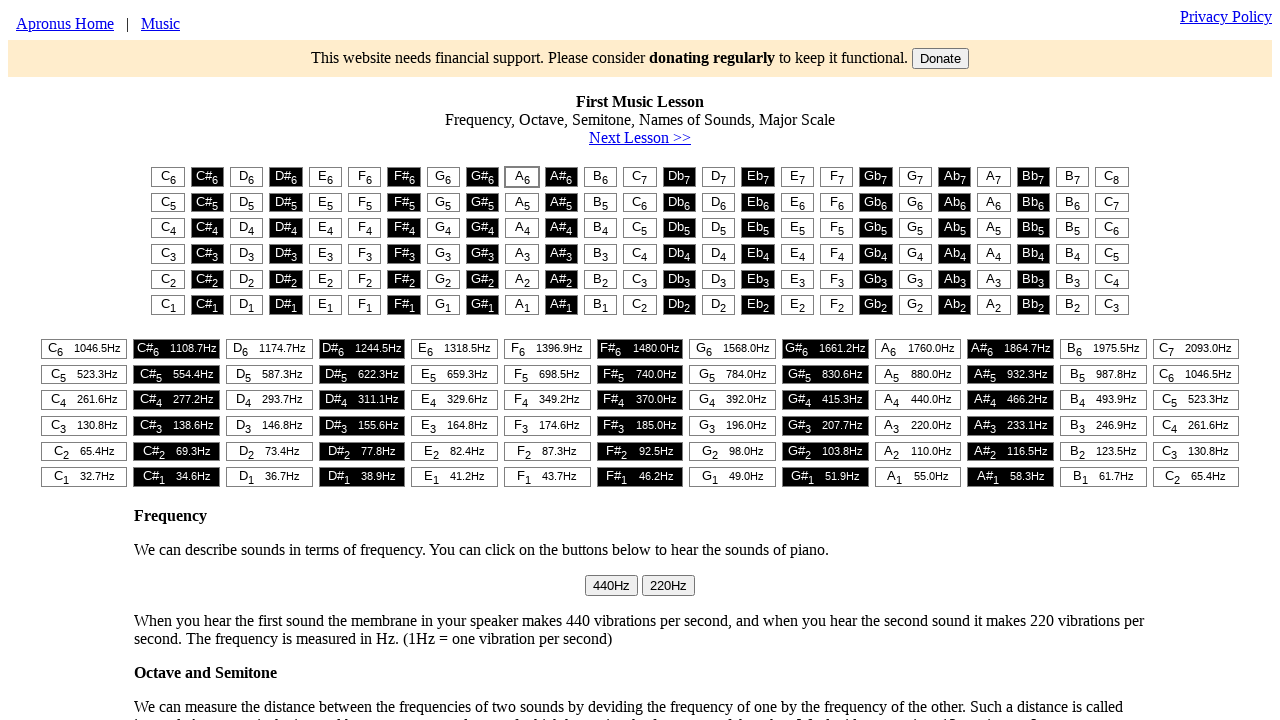

Clicked piano key at column 1 at (168, 177) on #t1 > table > tr:nth-child(1) > td:nth-child(1)
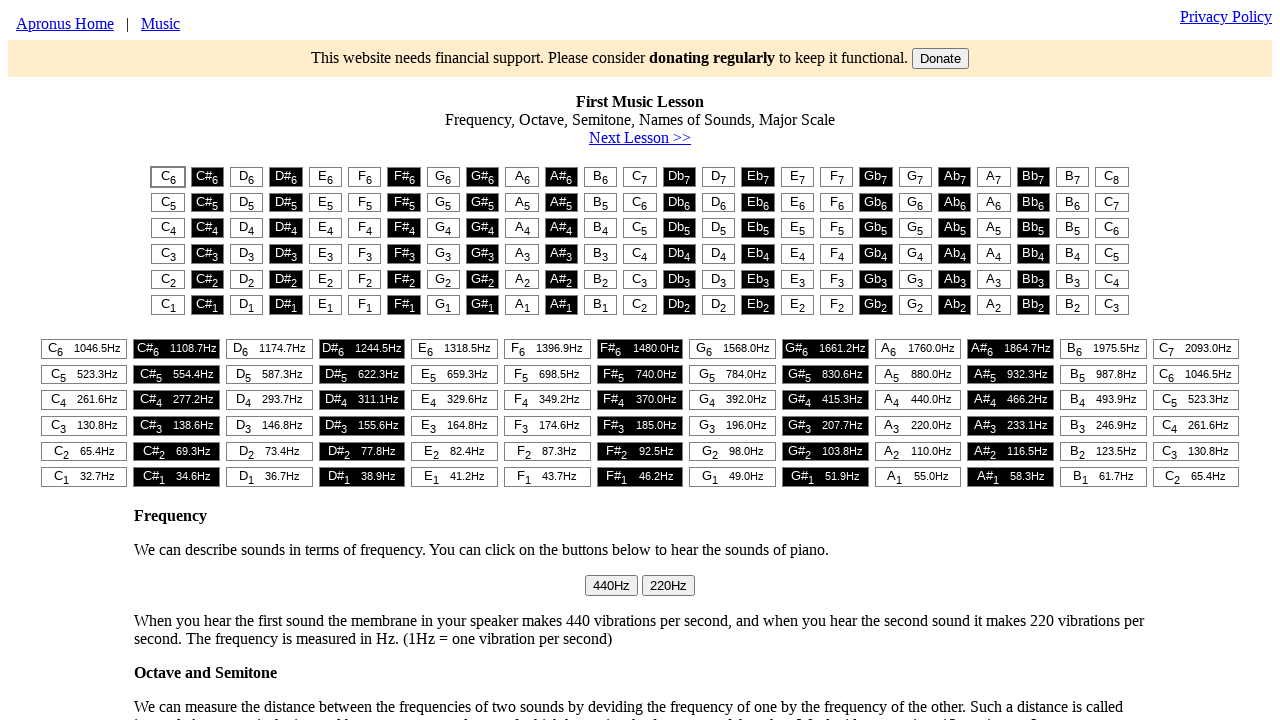

Clicked piano key at column 7 at (404, 177) on #t1 > table > tr:nth-child(1) > td:nth-child(7)
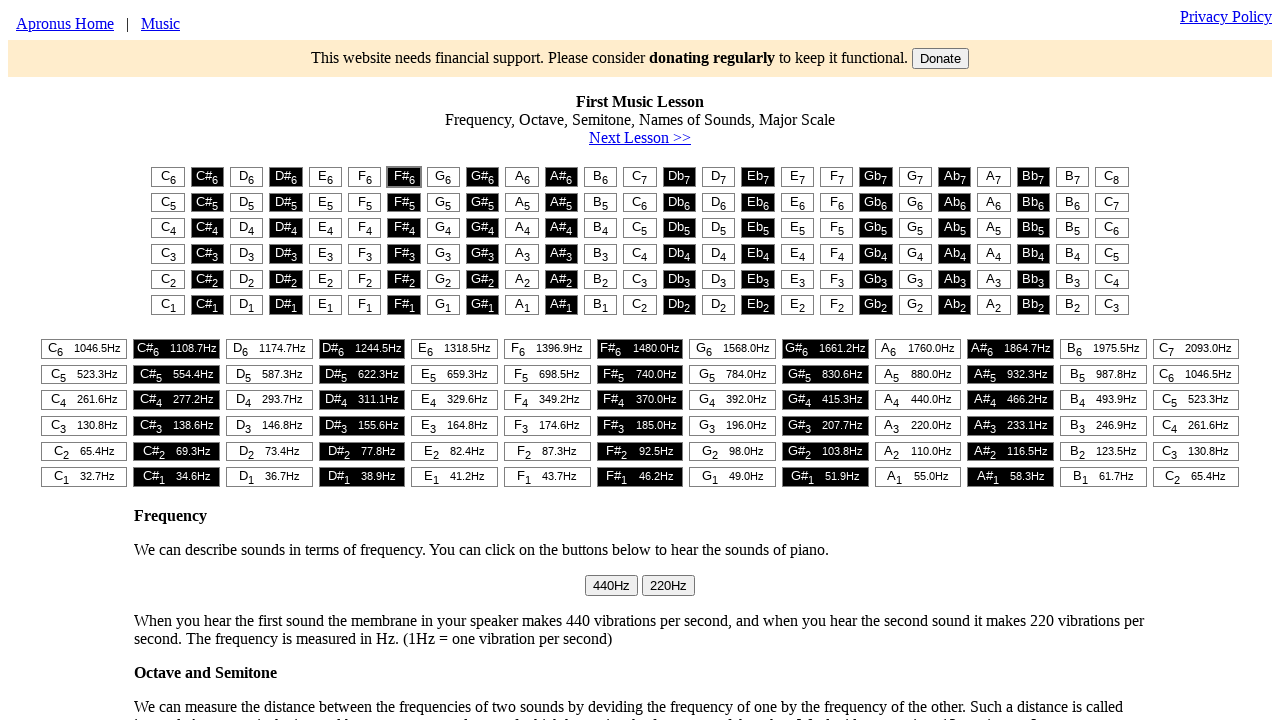

Clicked piano key at column 6 at (365, 177) on #t1 > table > tr:nth-child(1) > td:nth-child(6)
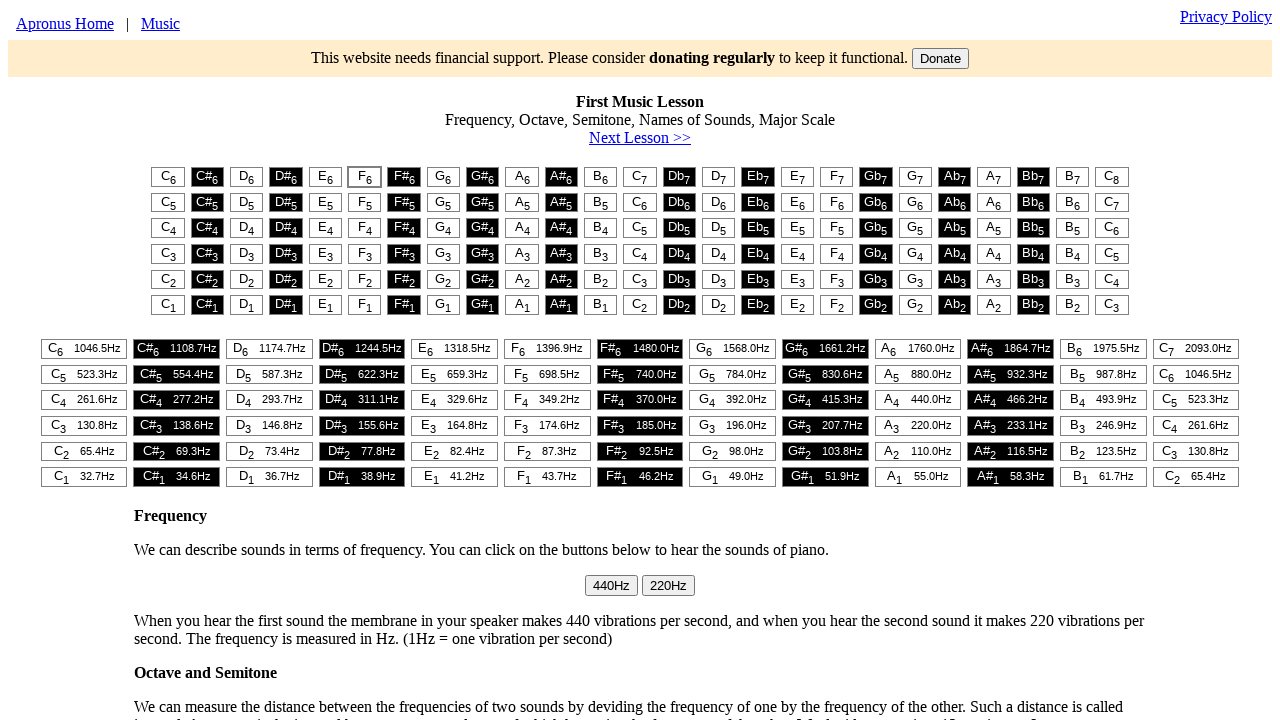

Clicked piano key at column 8 at (443, 177) on #t1 > table > tr:nth-child(1) > td:nth-child(8)
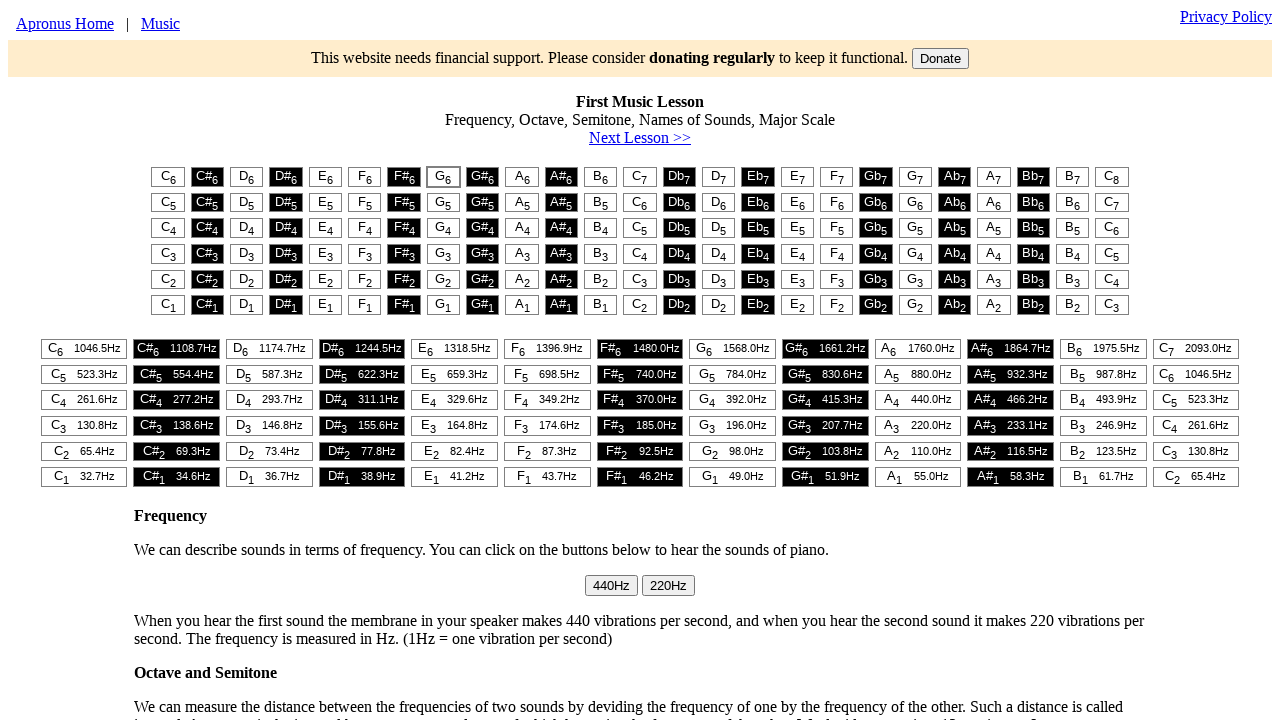

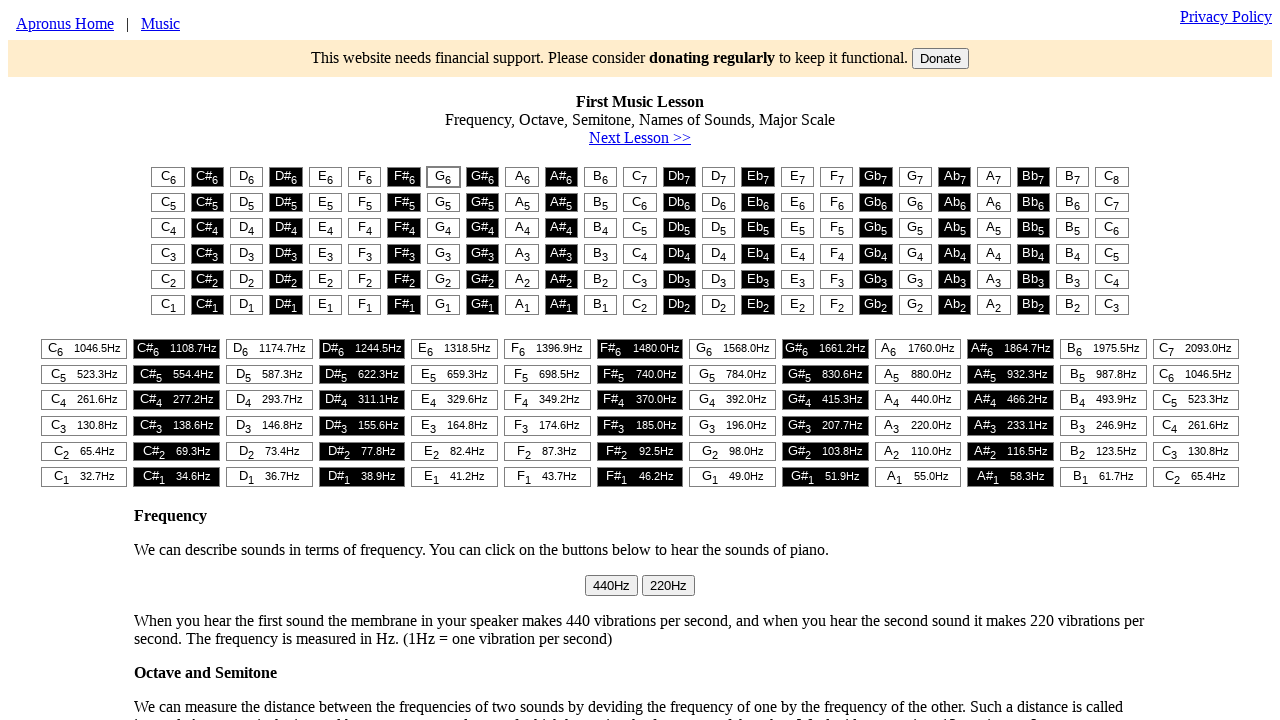